Tests checkbox functionality by verifying initial states (first unchecked, second checked), then clicking each checkbox multiple times and verifying state changes.

Starting URL: https://the-internet.herokuapp.com/checkboxes

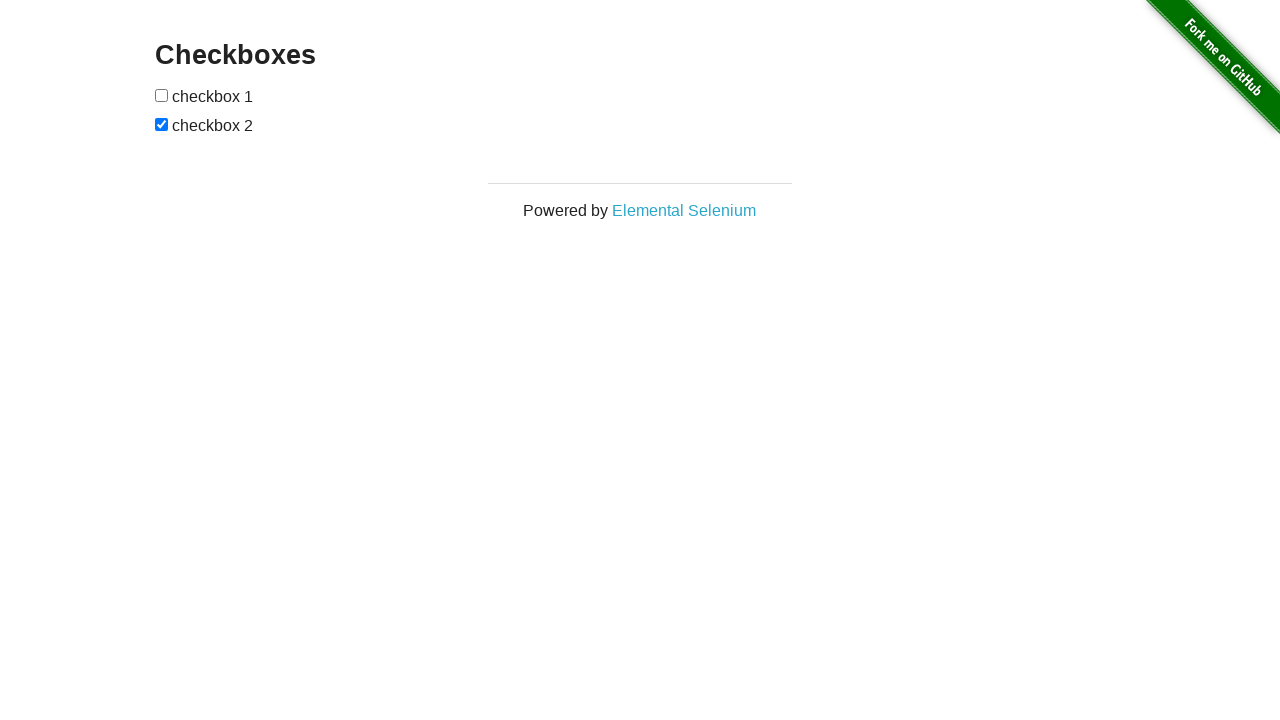

Waited for 'Checkboxes' heading to load
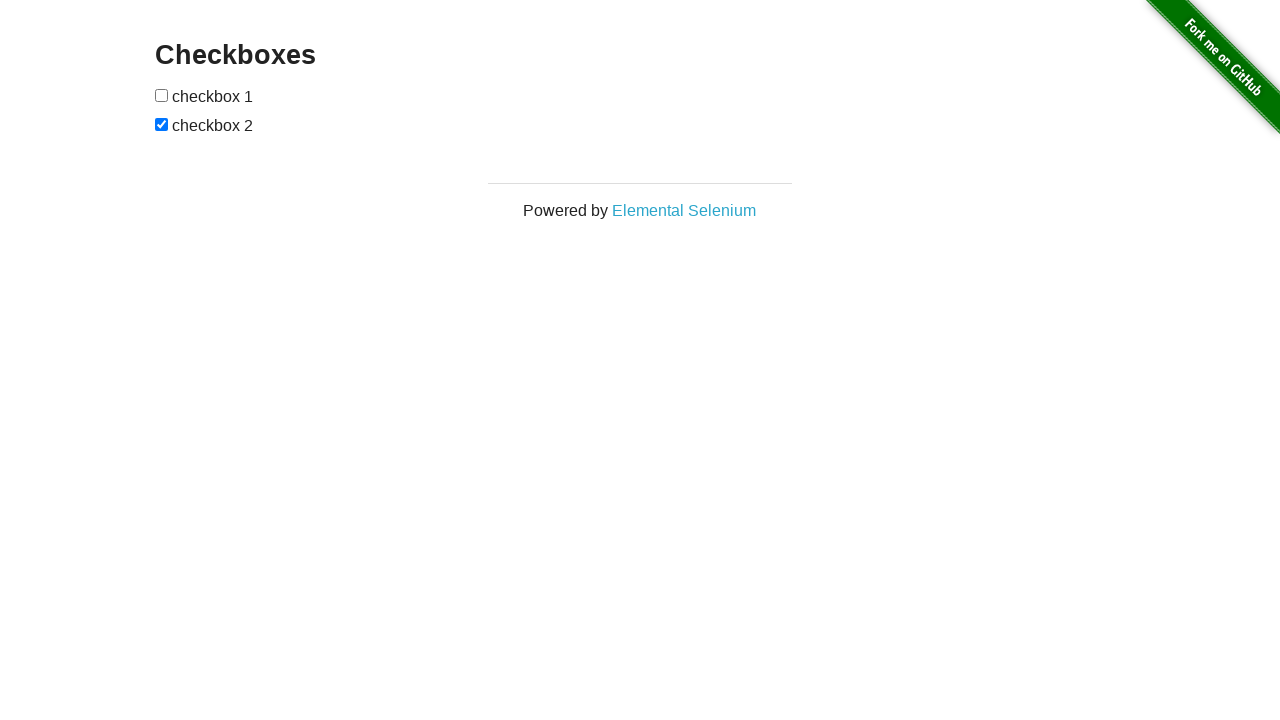

Located all checkboxes on the form
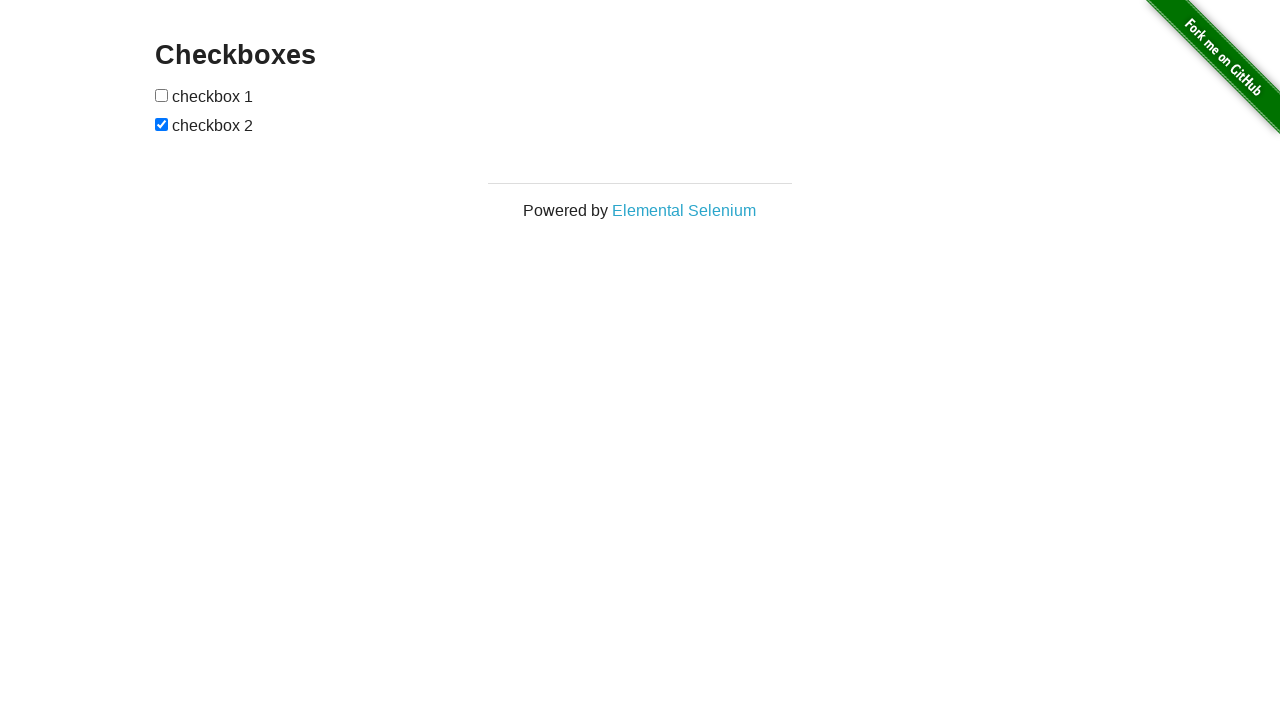

Selected first checkbox element
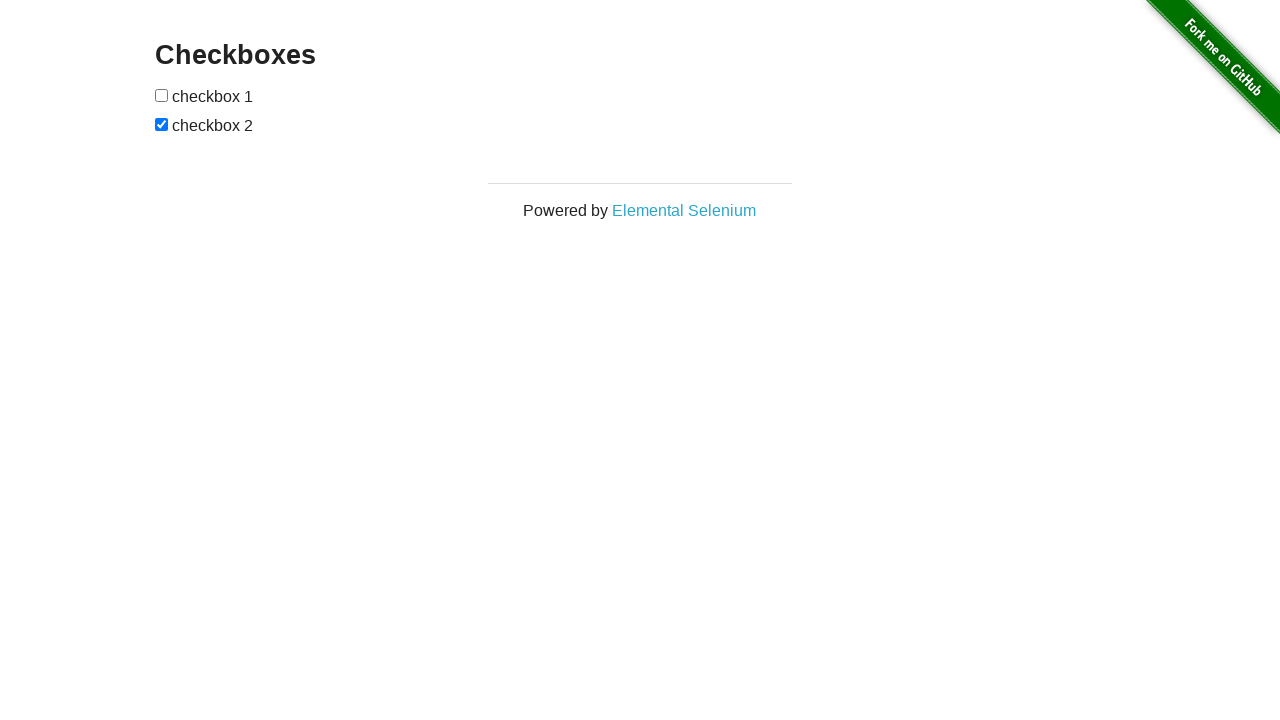

Selected second checkbox element
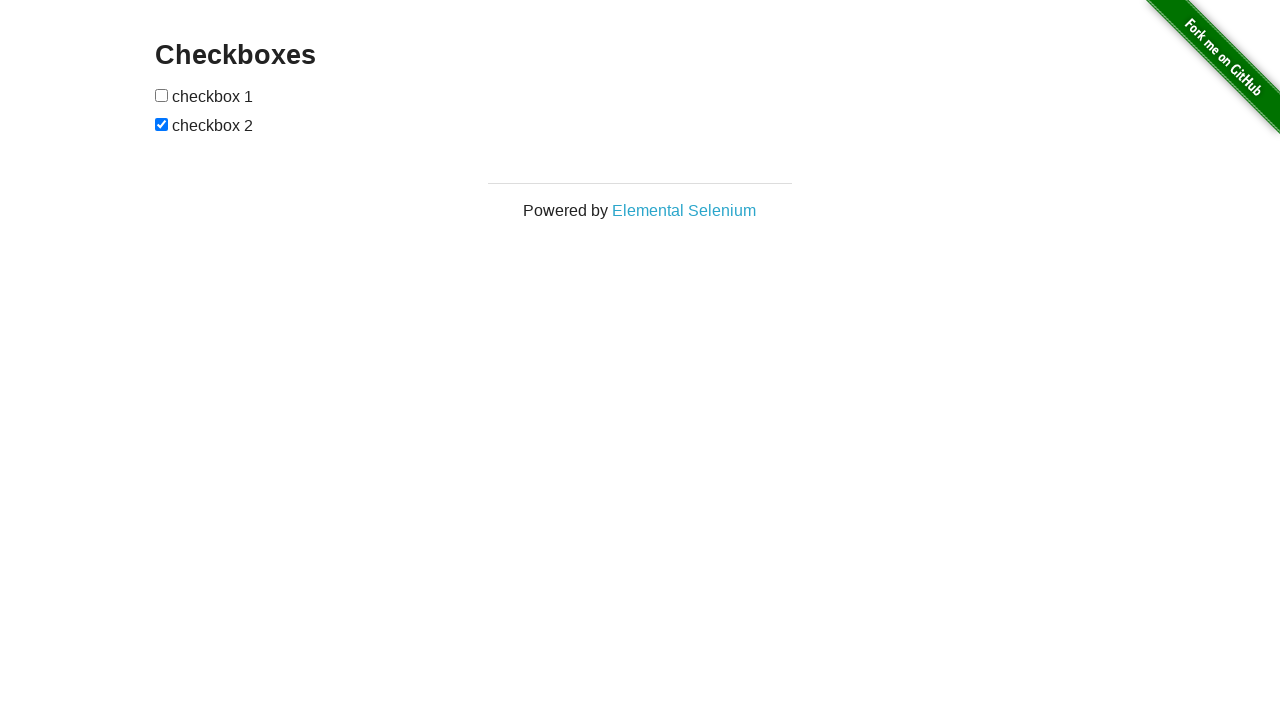

Verified first checkbox is initially unchecked
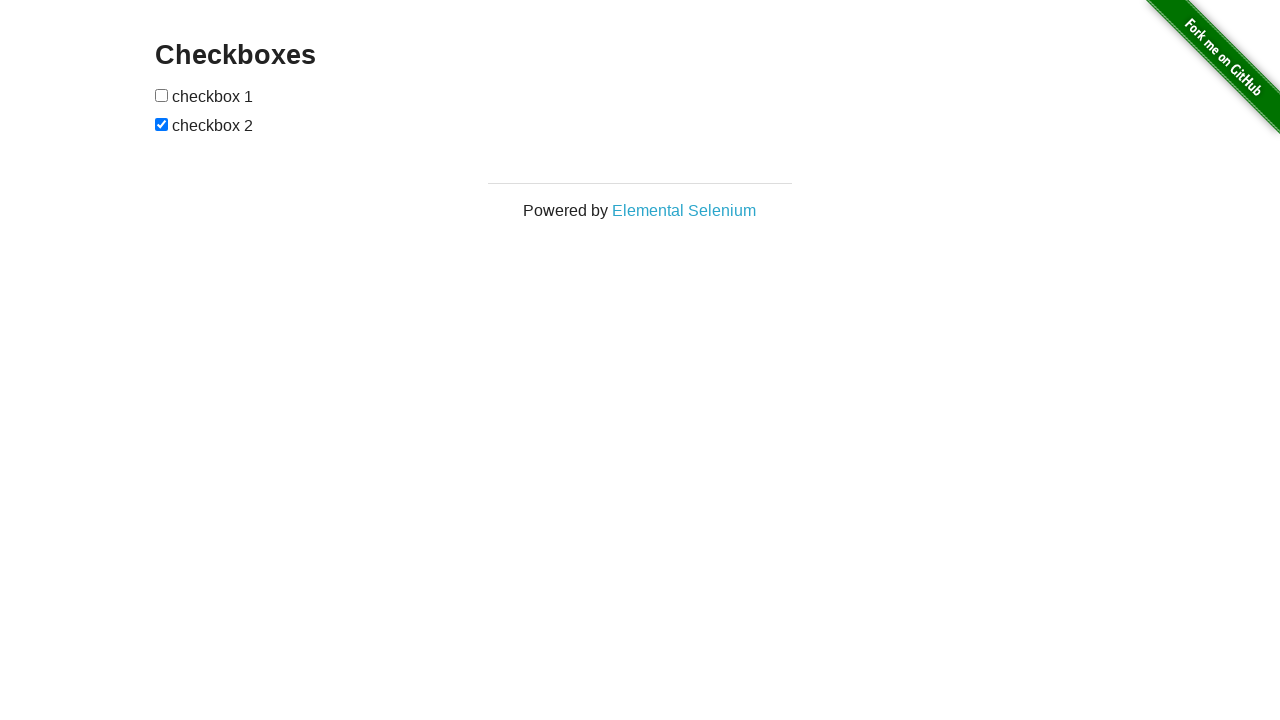

Verified second checkbox is initially checked
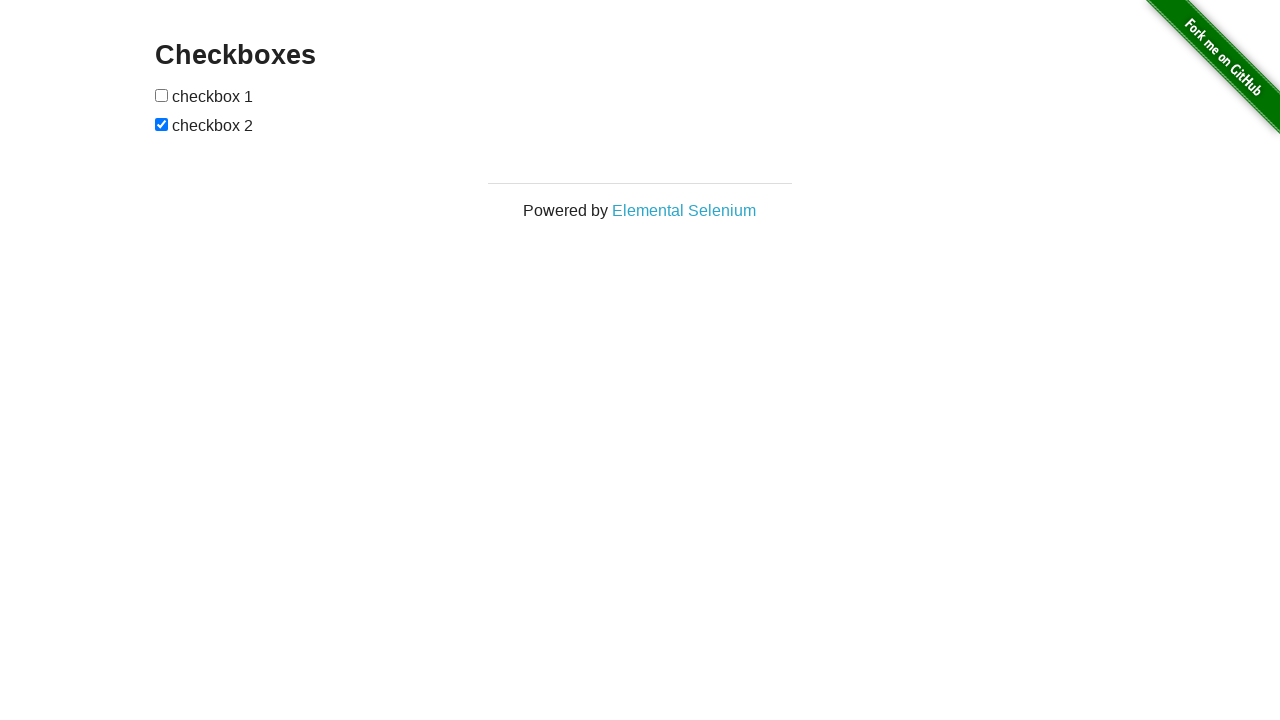

Clicked first checkbox to check it at (162, 95) on xpath=//form[@id='checkboxes']/input >> nth=0
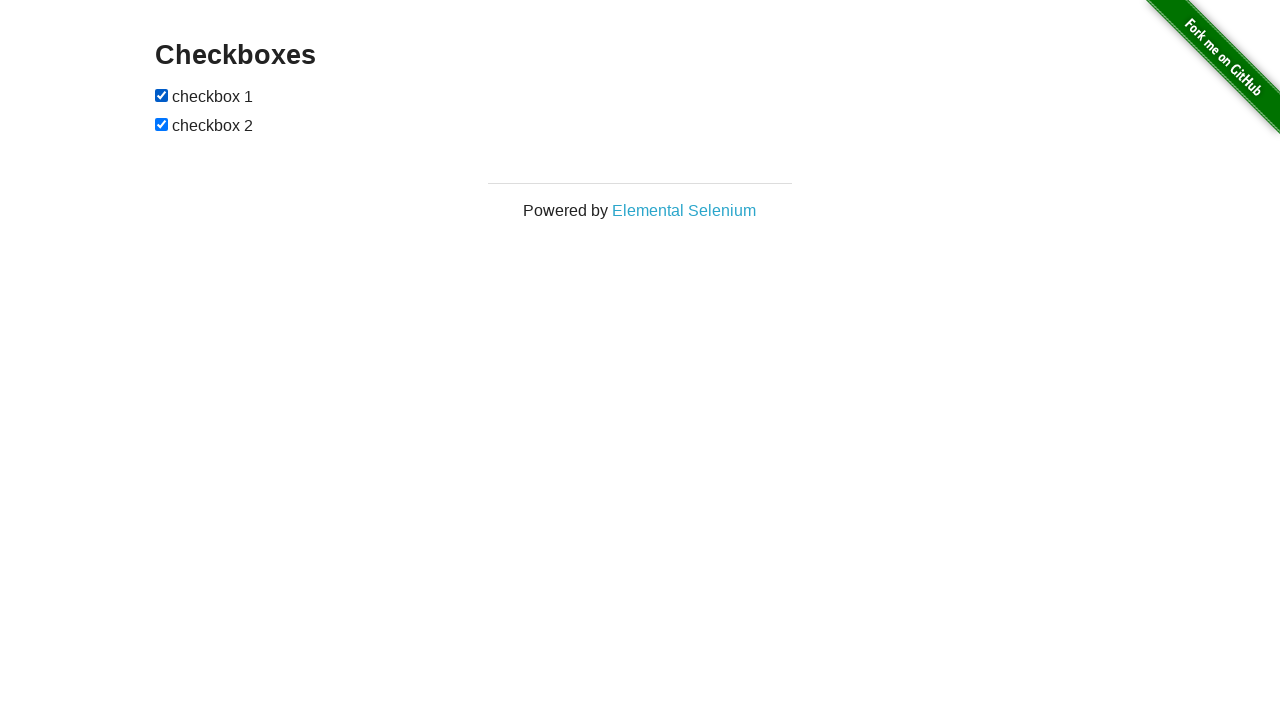

Verified first checkbox is now checked
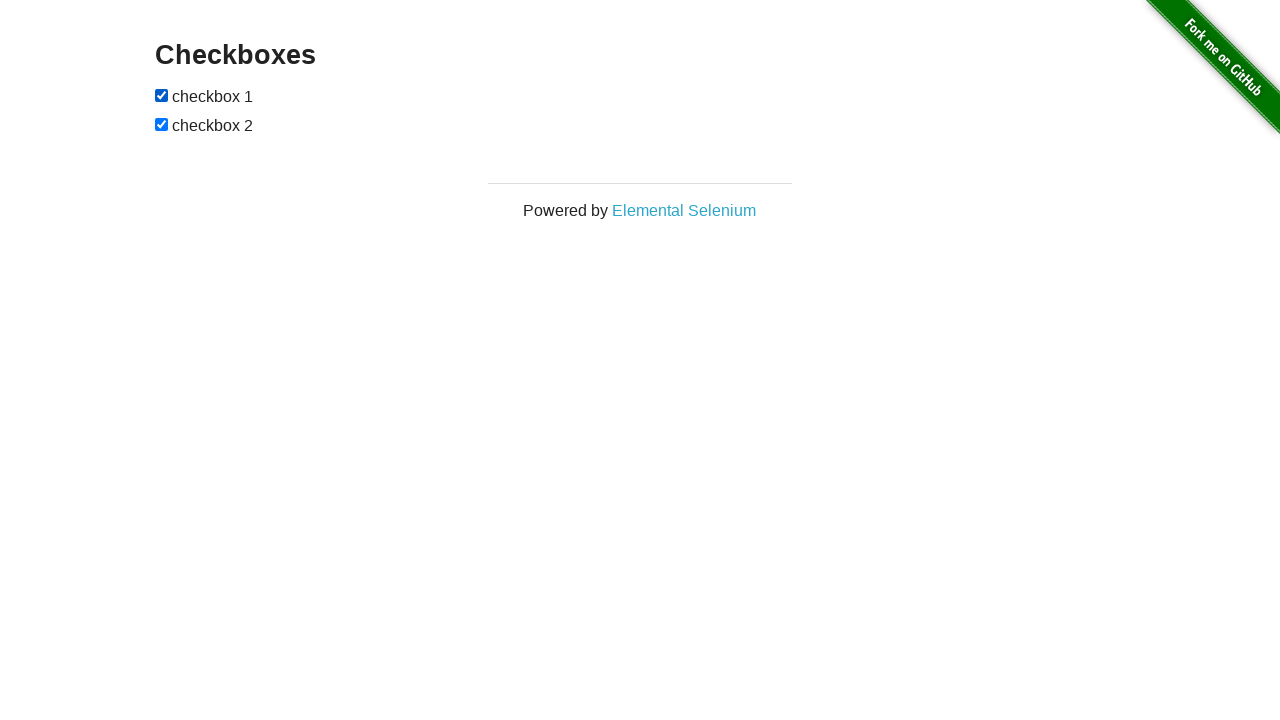

Clicked first checkbox again to uncheck it at (162, 95) on xpath=//form[@id='checkboxes']/input >> nth=0
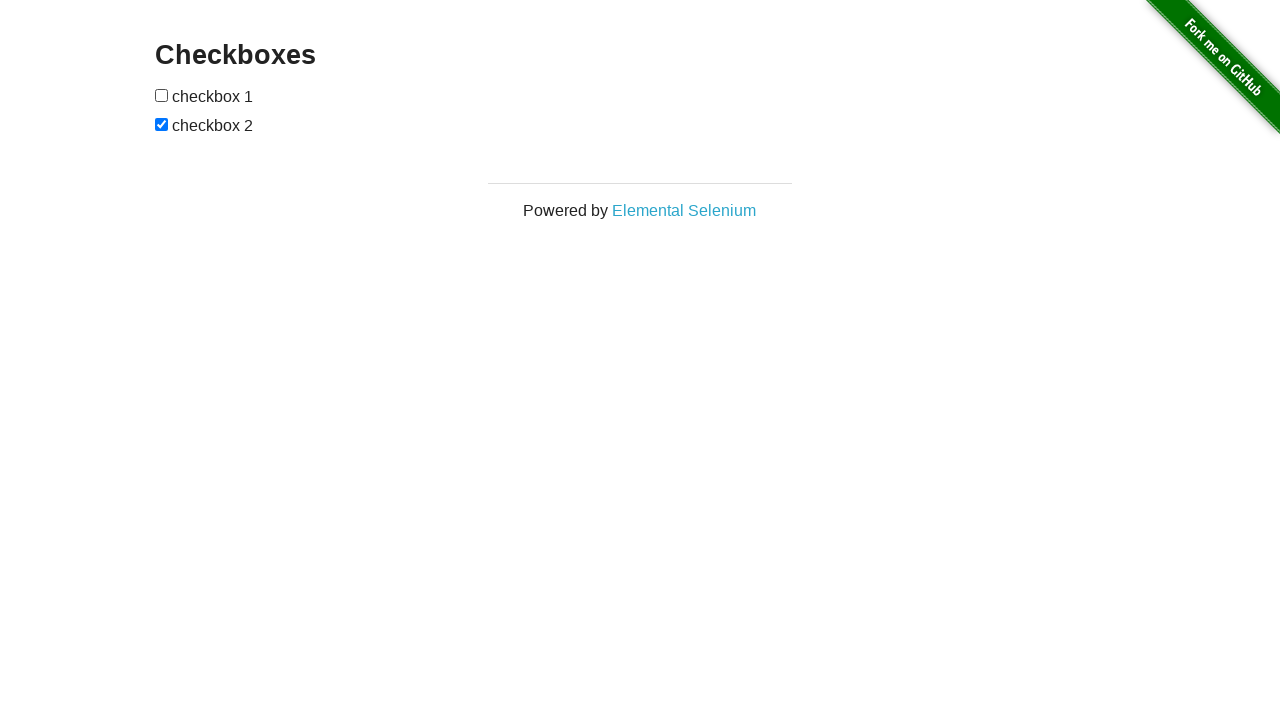

Verified first checkbox is now unchecked
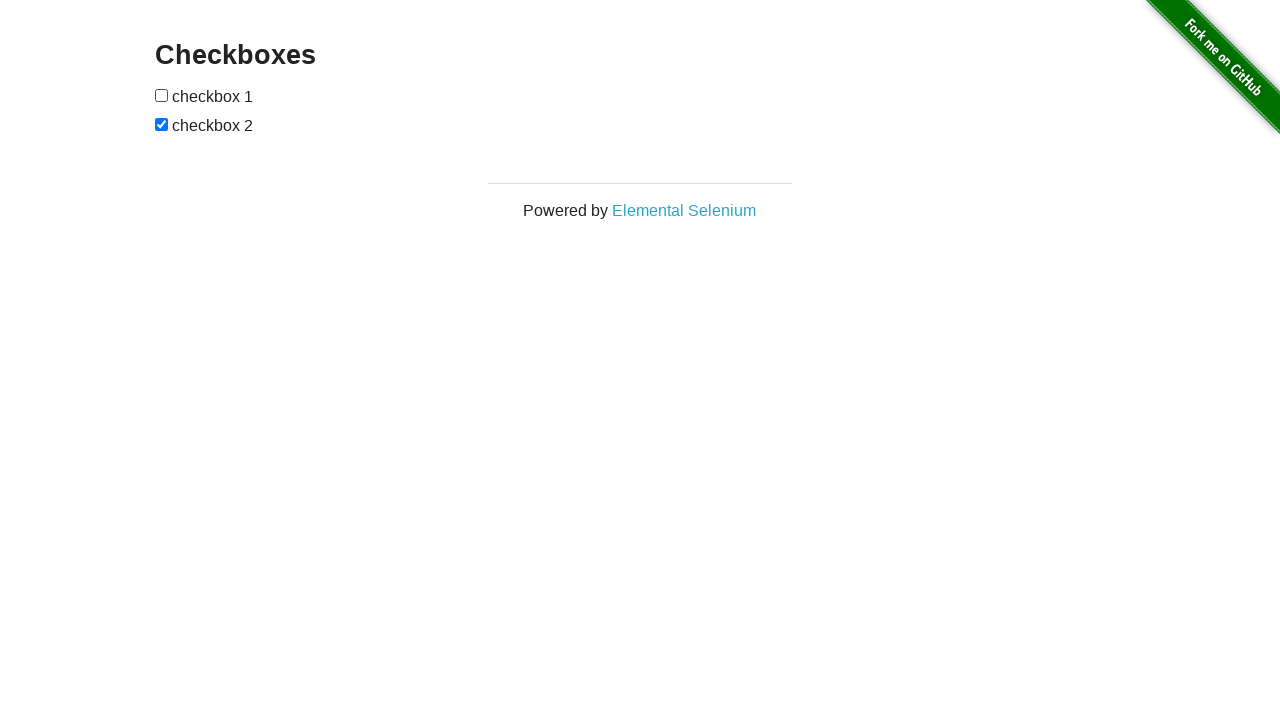

Clicked second checkbox to uncheck it at (162, 124) on xpath=//form[@id='checkboxes']/input >> nth=1
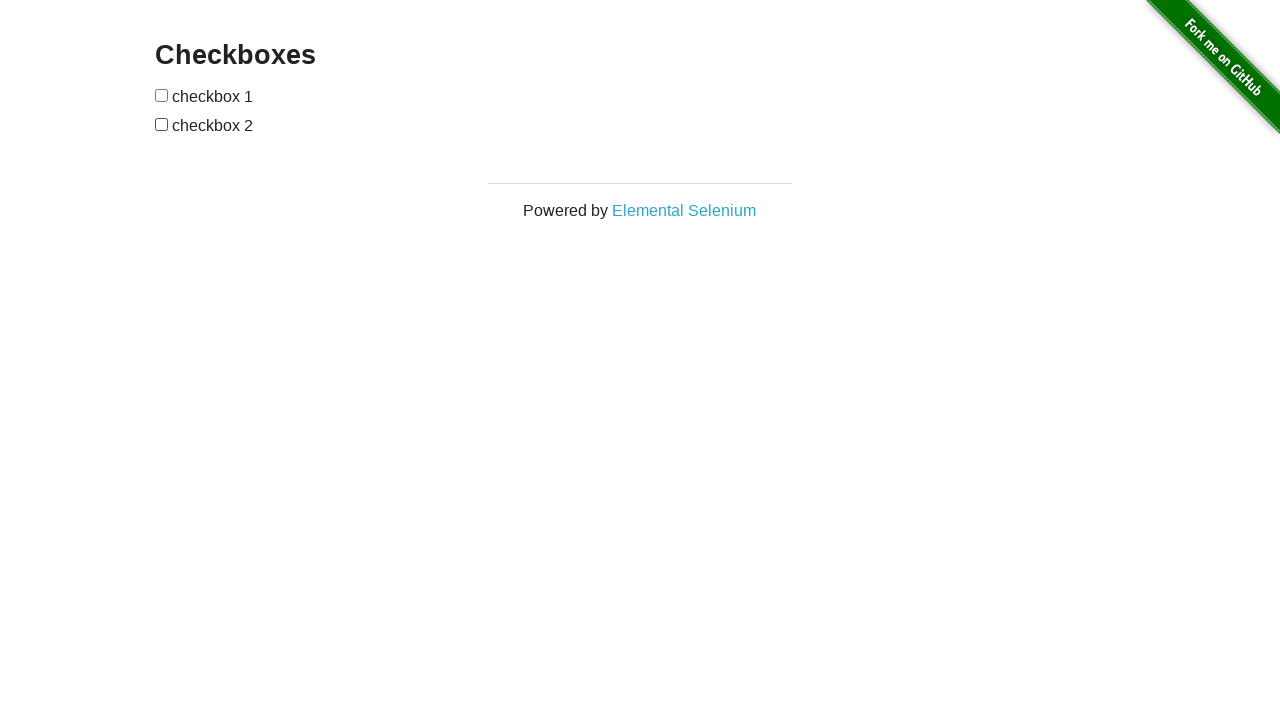

Verified second checkbox is now unchecked
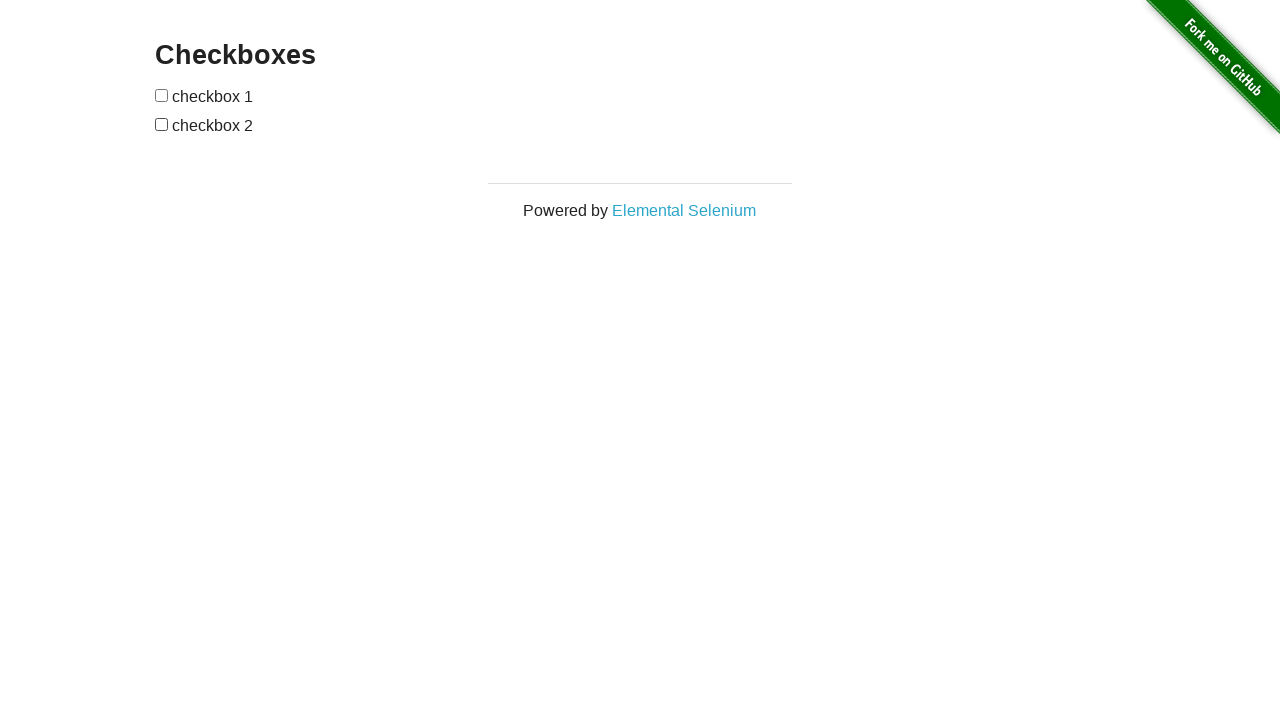

Clicked second checkbox again to check it at (162, 124) on xpath=//form[@id='checkboxes']/input >> nth=1
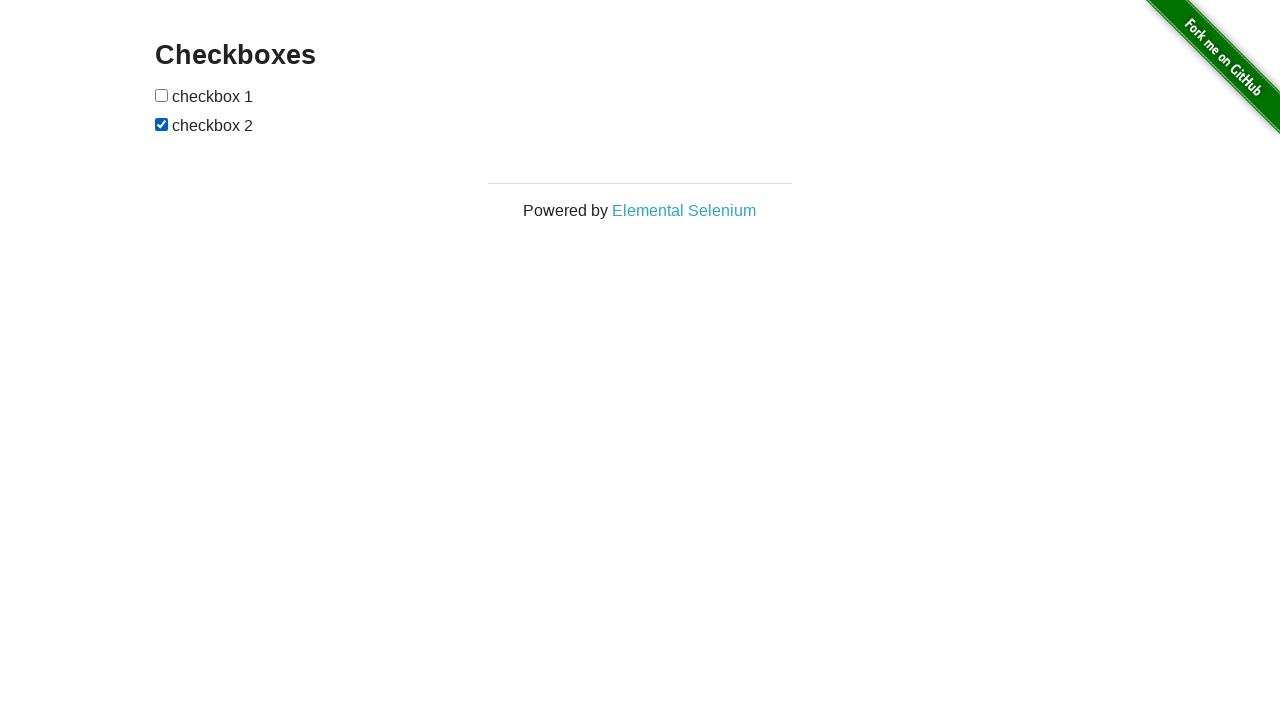

Verified second checkbox is now checked
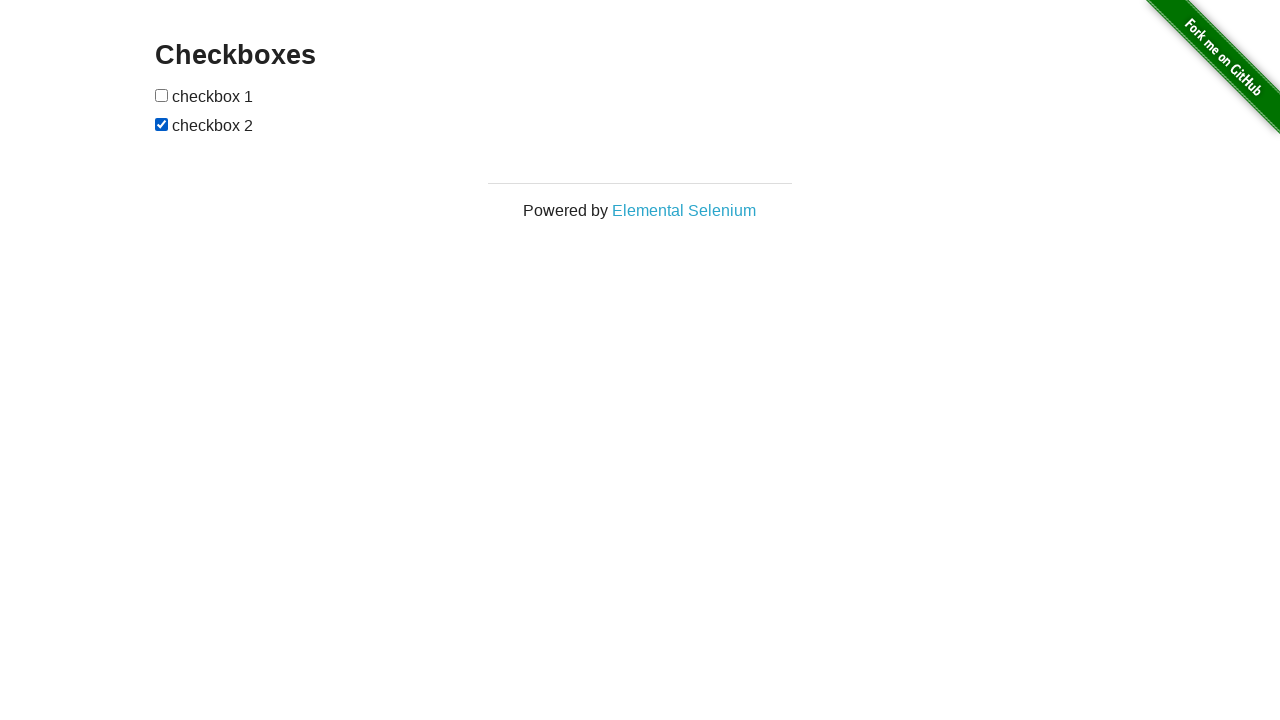

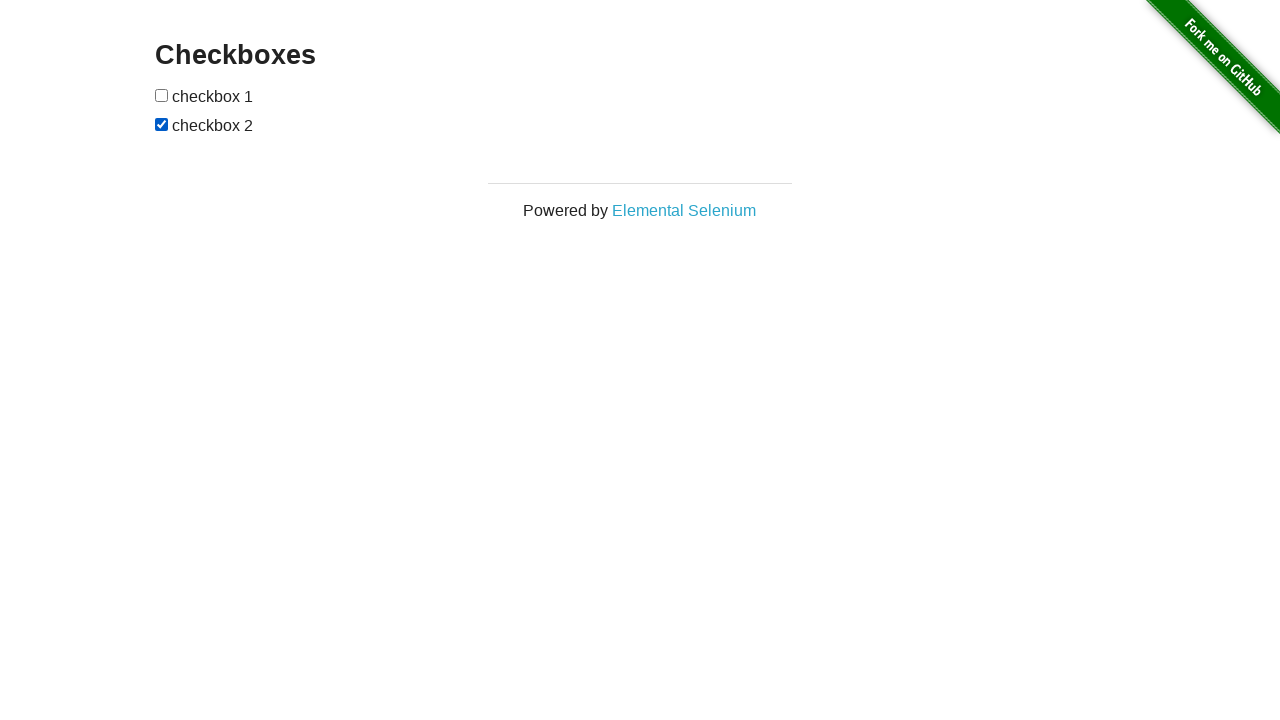